Tests context menu functionality by navigating to the context menu page, right-clicking on the designated area, and verifying the alert message that appears.

Starting URL: https://the-internet.herokuapp.com/

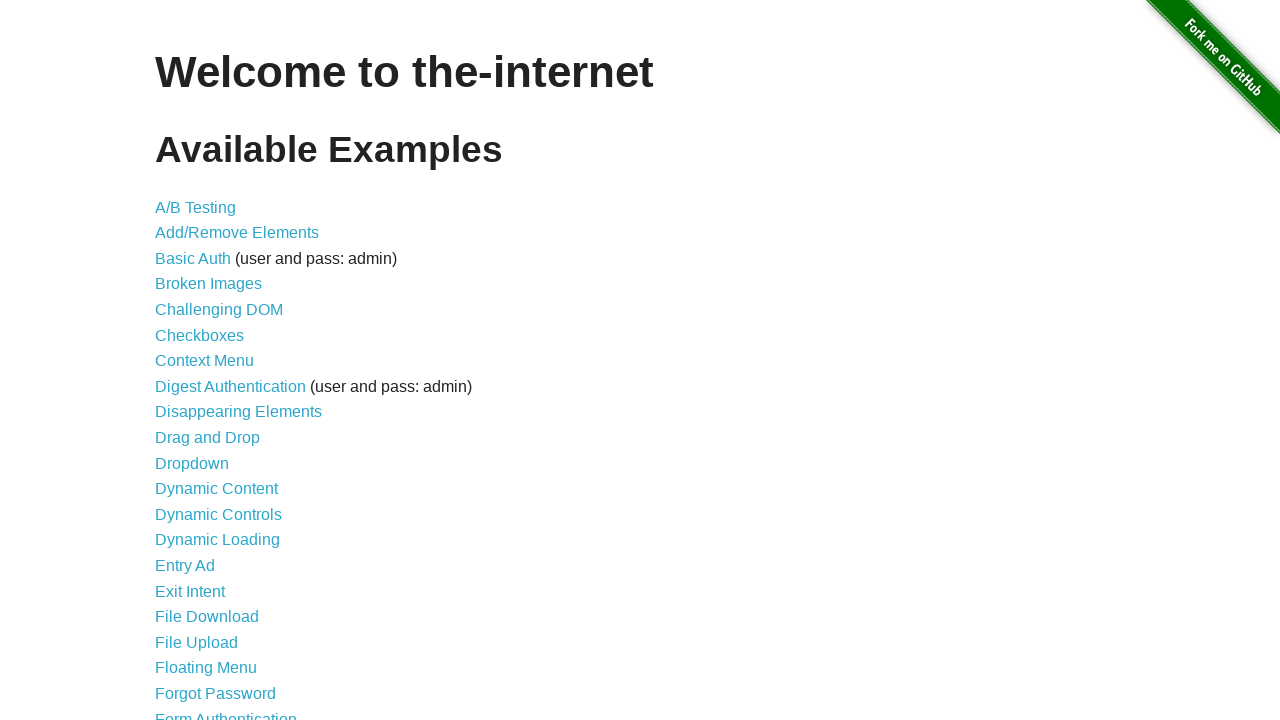

Clicked on Context Menu link in the list at (204, 361) on xpath=//*[@id='content']/ul/li[7]/a
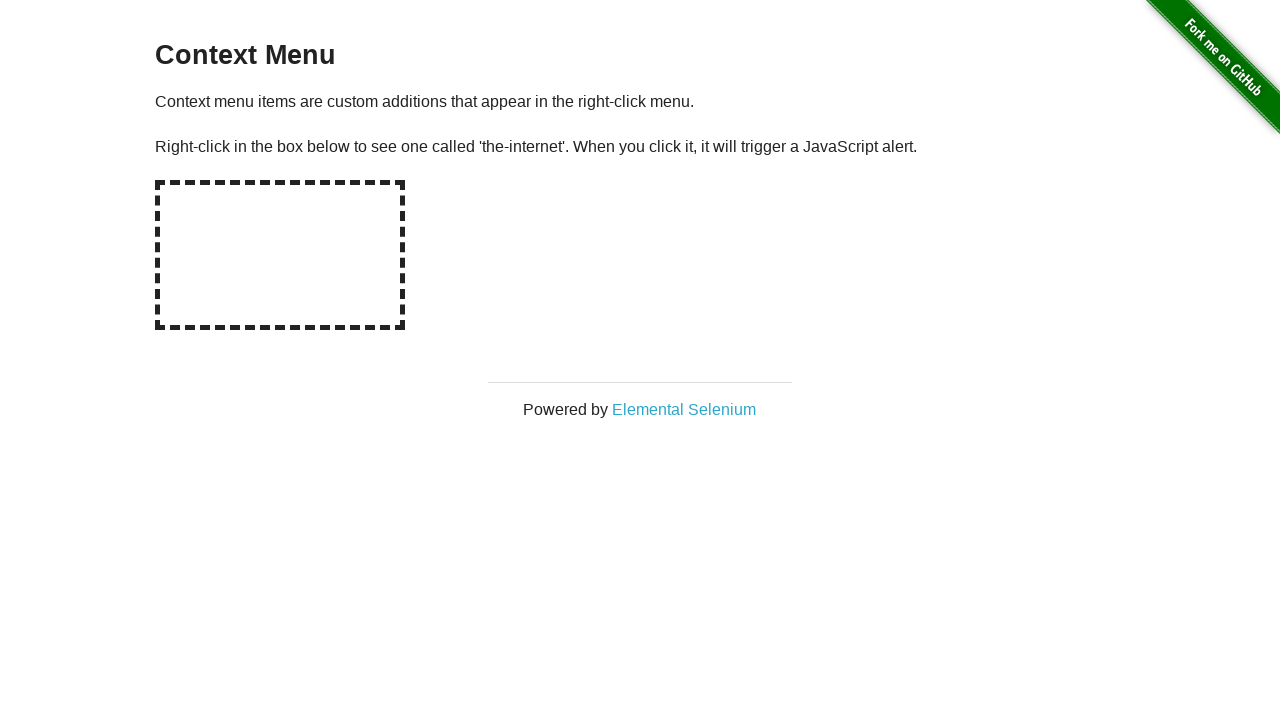

Context menu page loaded and hot-spot element is visible
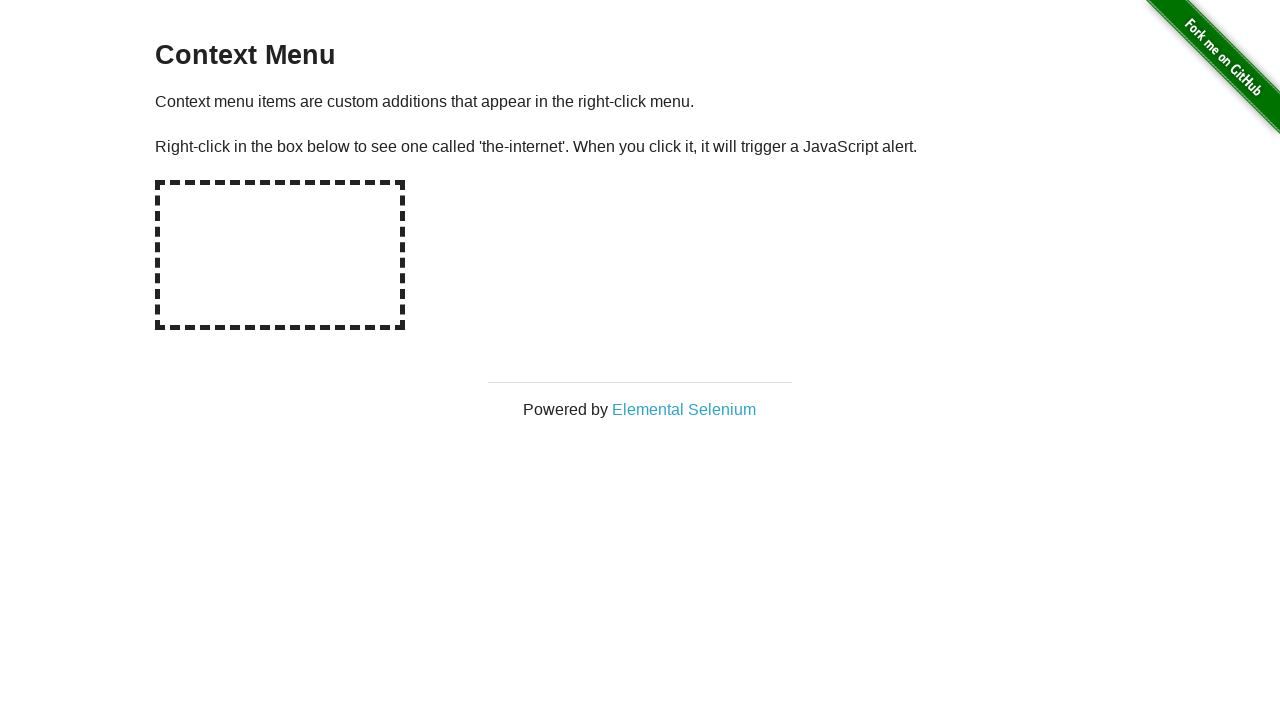

Right-clicked on the context menu hot-spot area at (280, 255) on #hot-spot
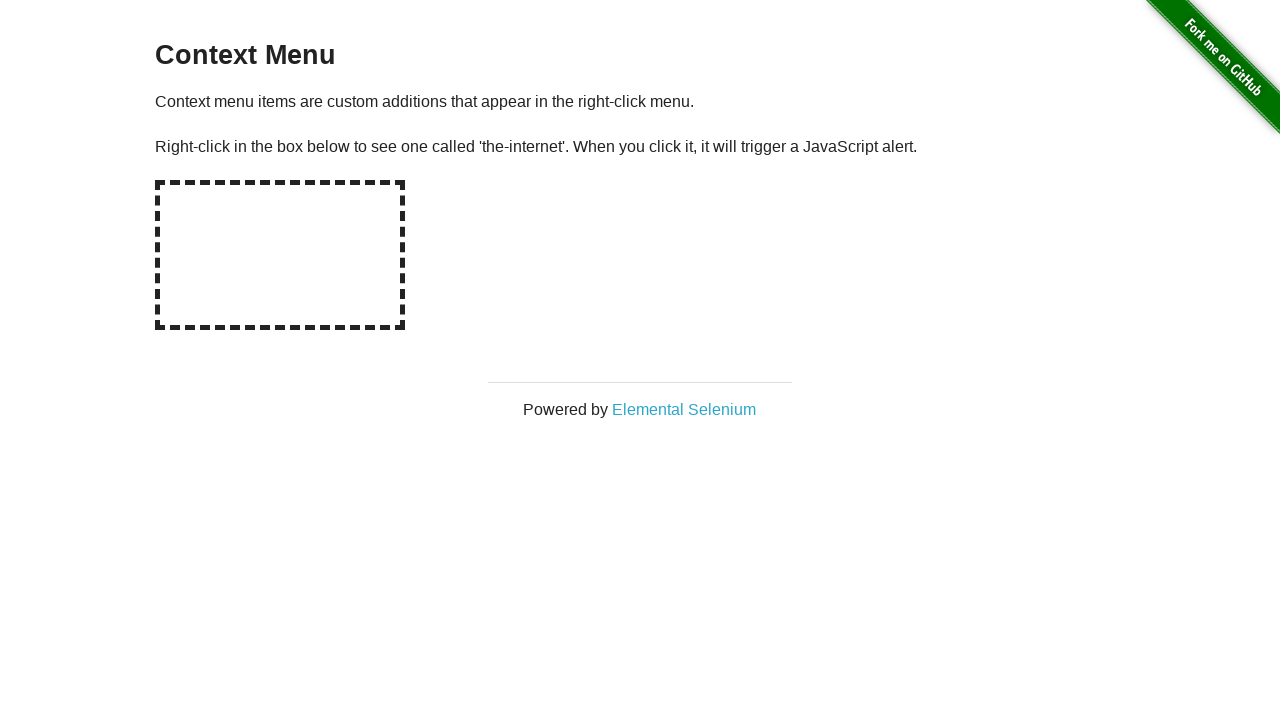

Set up dialog handler for context menu alert
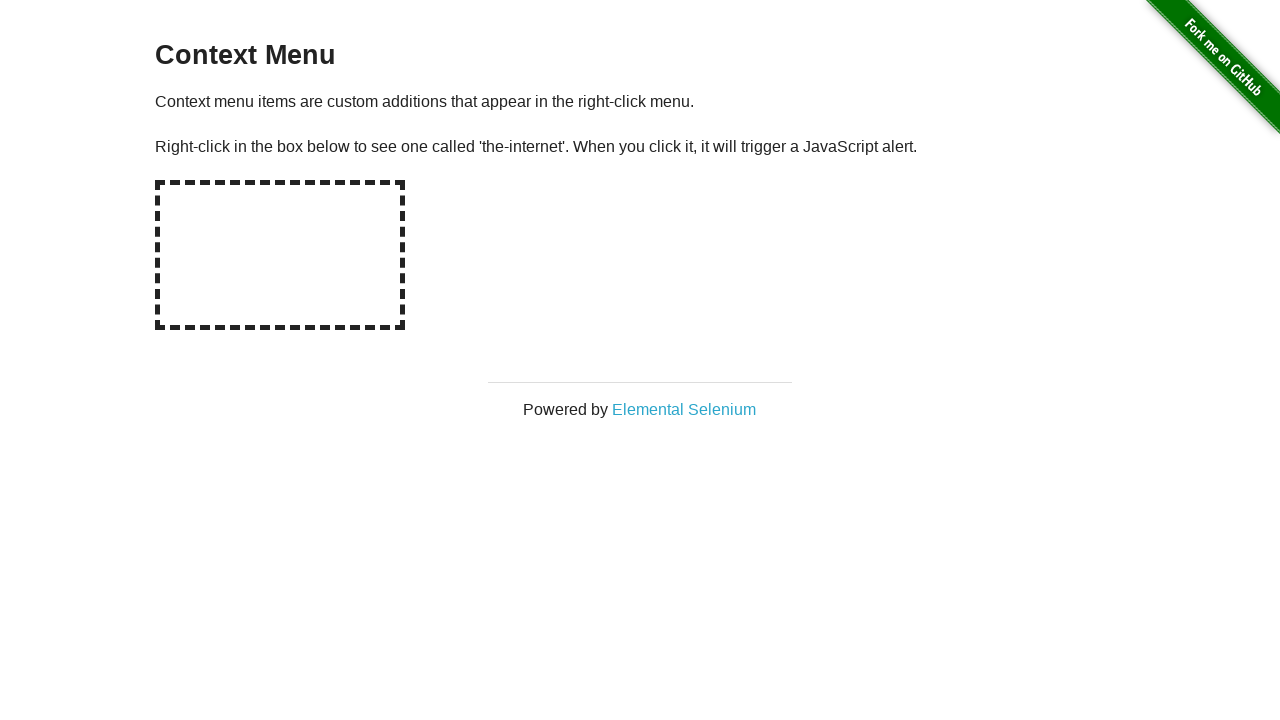

Registered one-time dialog handler for context menu alert
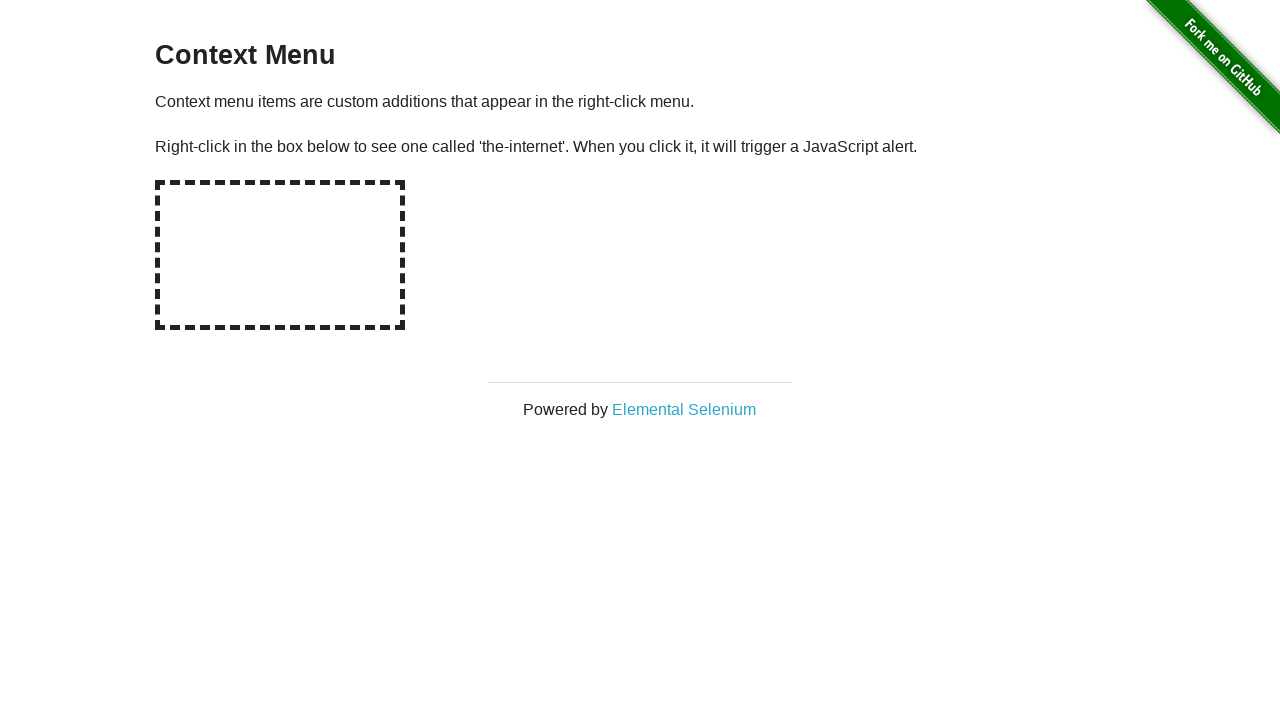

Right-clicked on hot-spot and alert dialog appeared with correct message at (280, 255) on #hot-spot
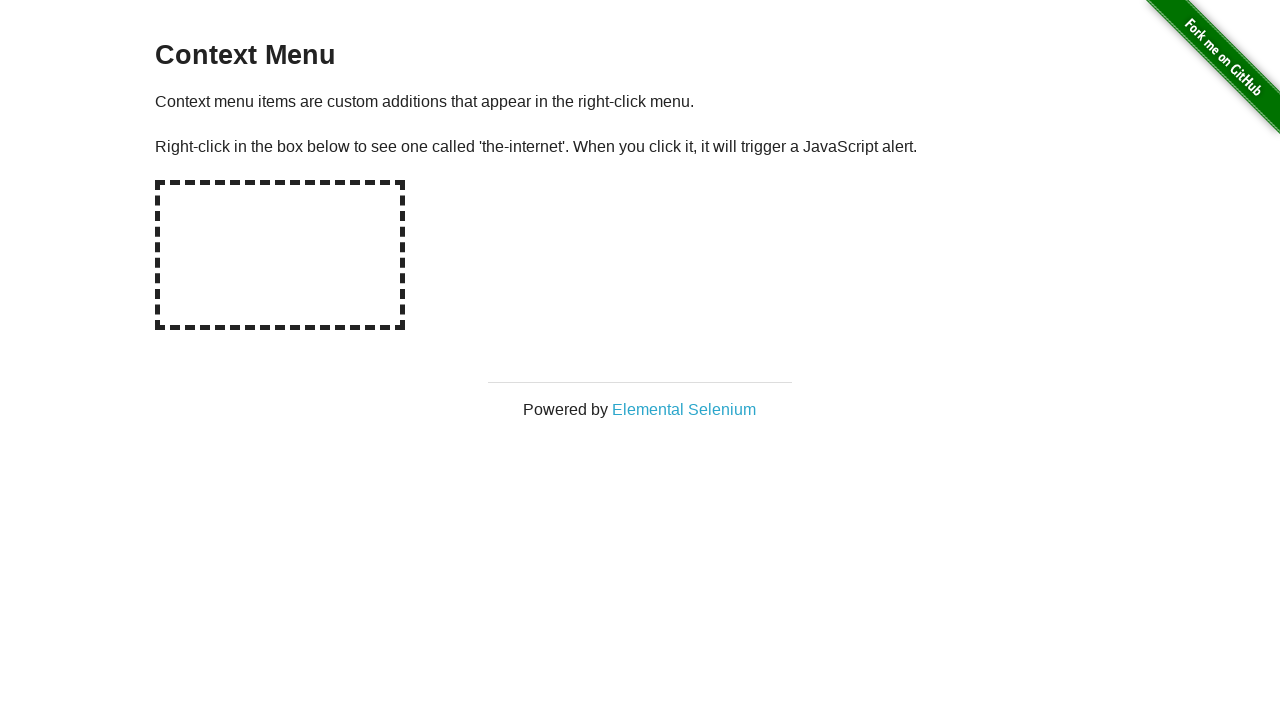

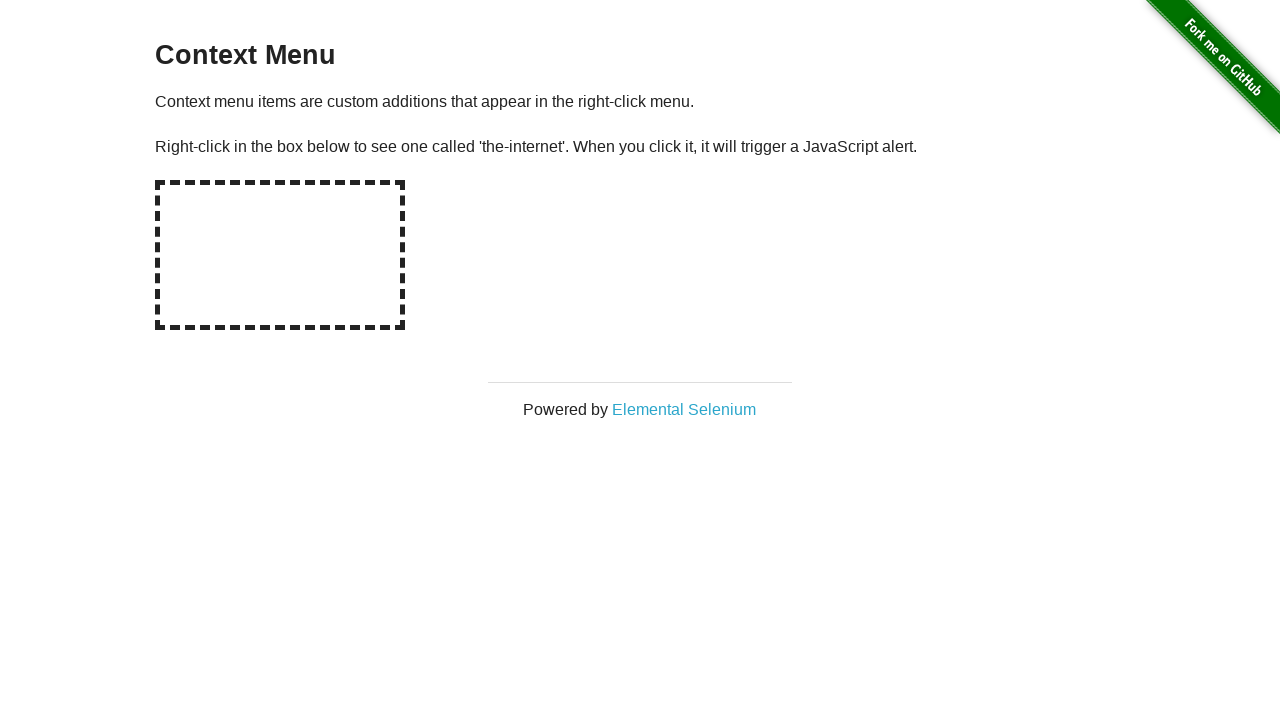